Navigates to the Katalon demo healthcare appointment website and clicks the "Make Appointment" button on the homepage.

Starting URL: http://demoaut.katalon.com/

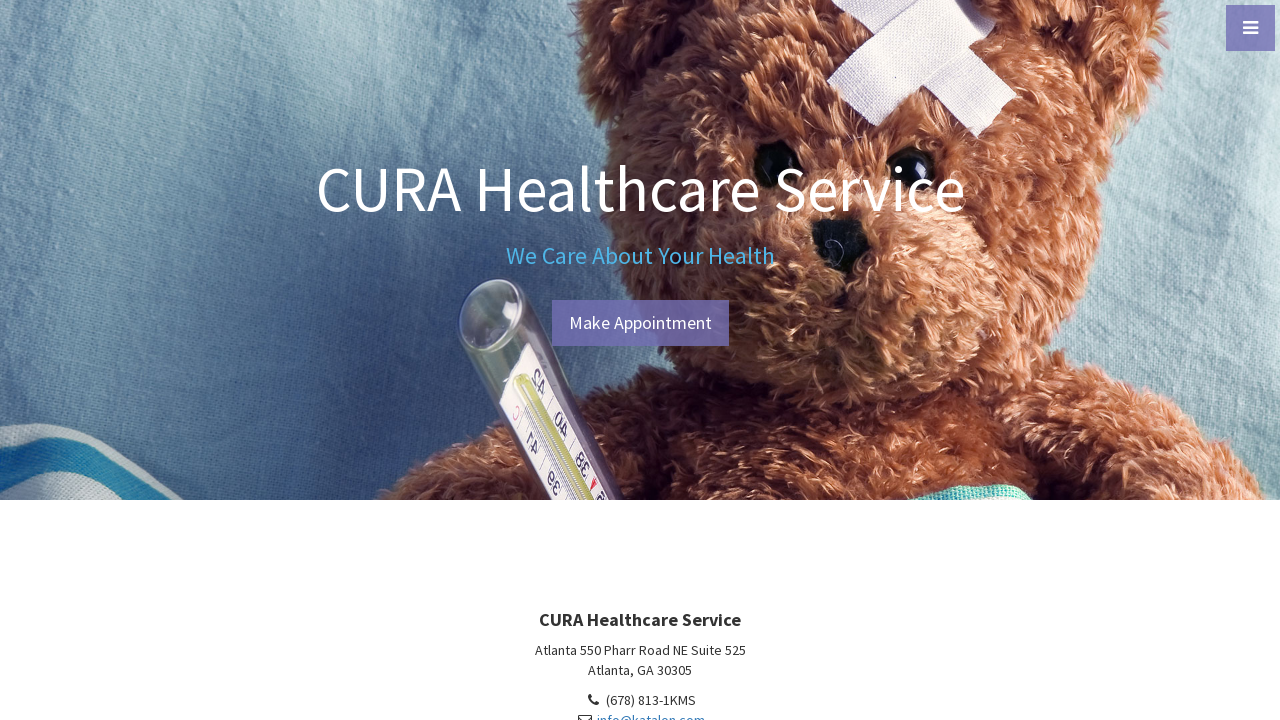

Navigated to Katalon demo healthcare appointment website
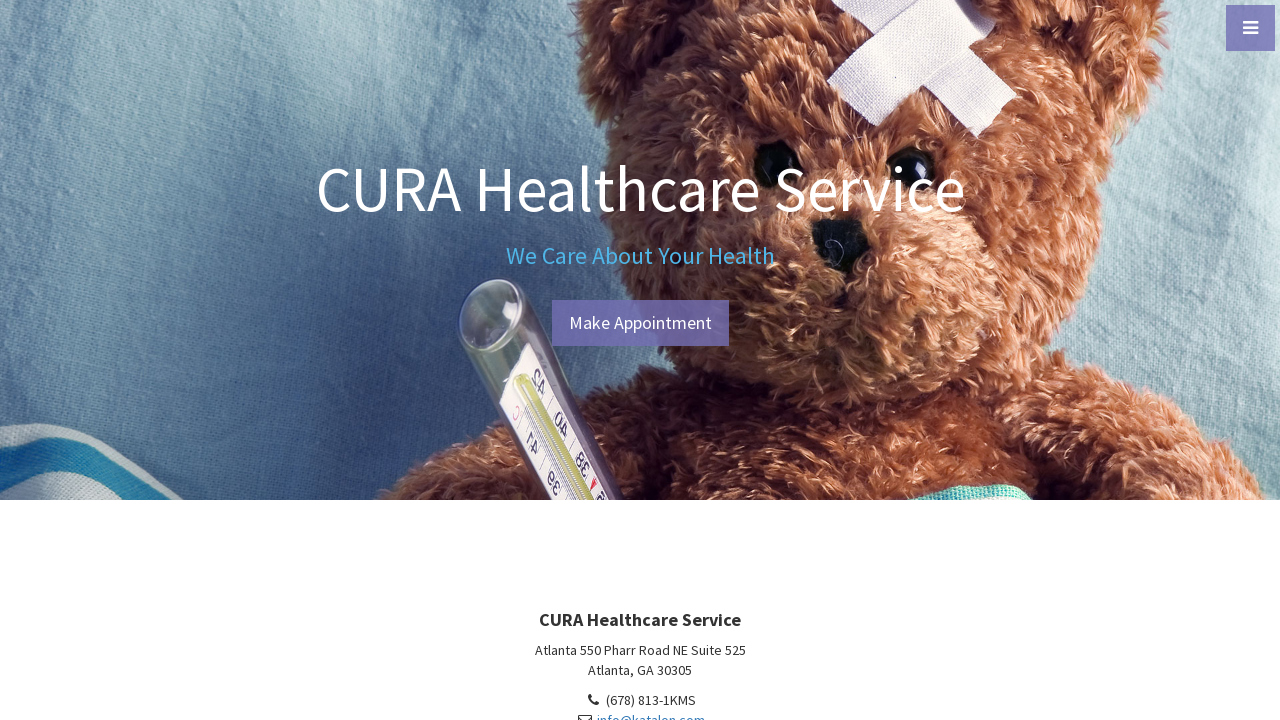

Clicked the 'Make Appointment' button on the homepage at (640, 323) on text=Make Appointment
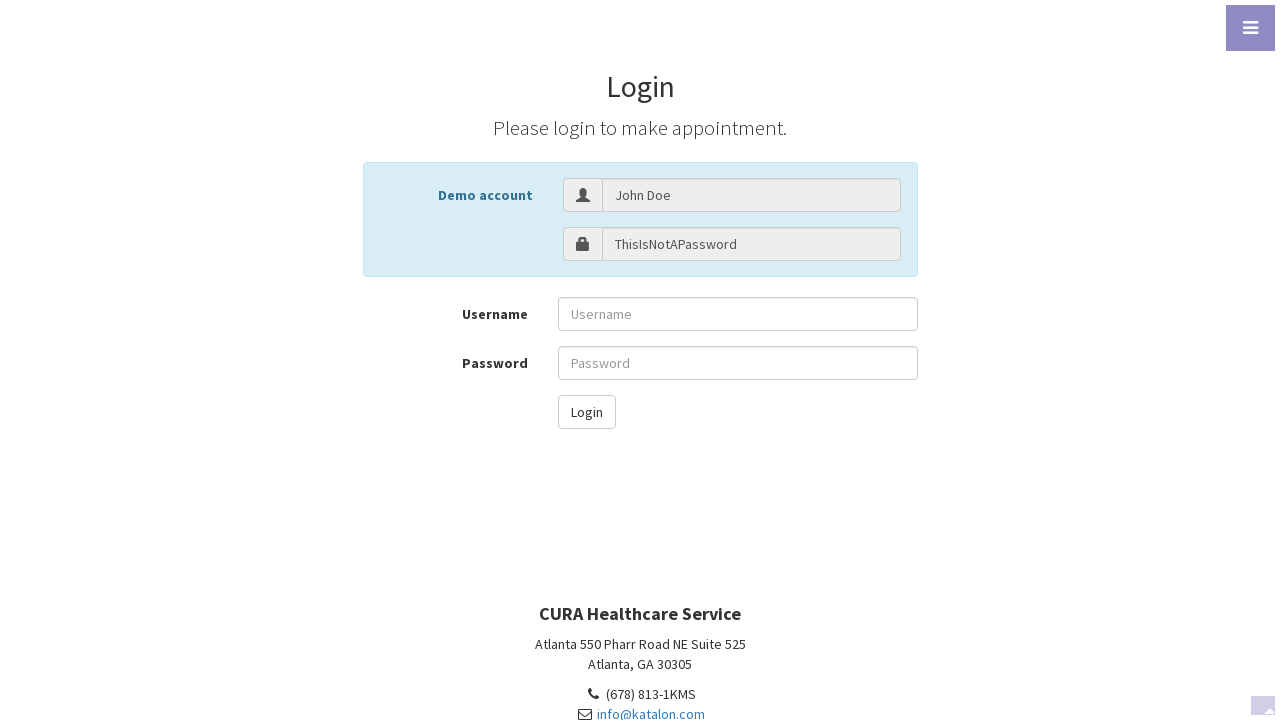

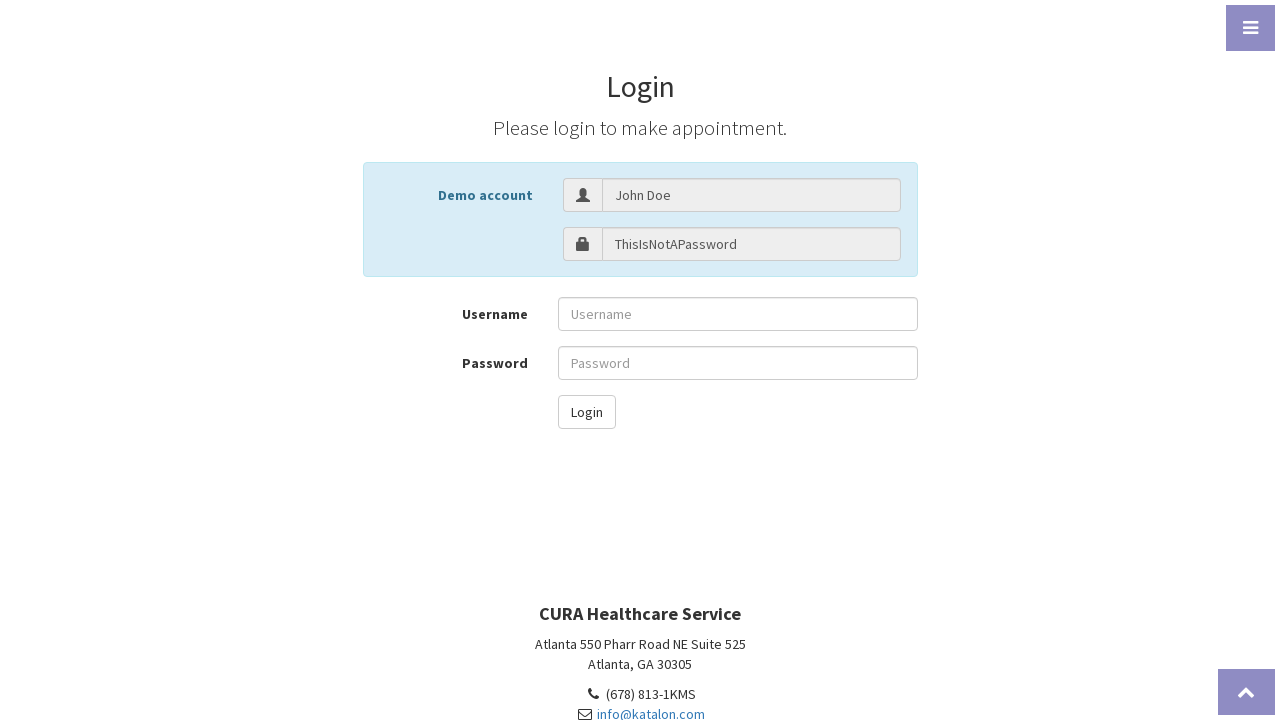